Launches the Kawasaki USA website and verifies the page loads successfully

Starting URL: https://www.kawasaki.com/en-us/

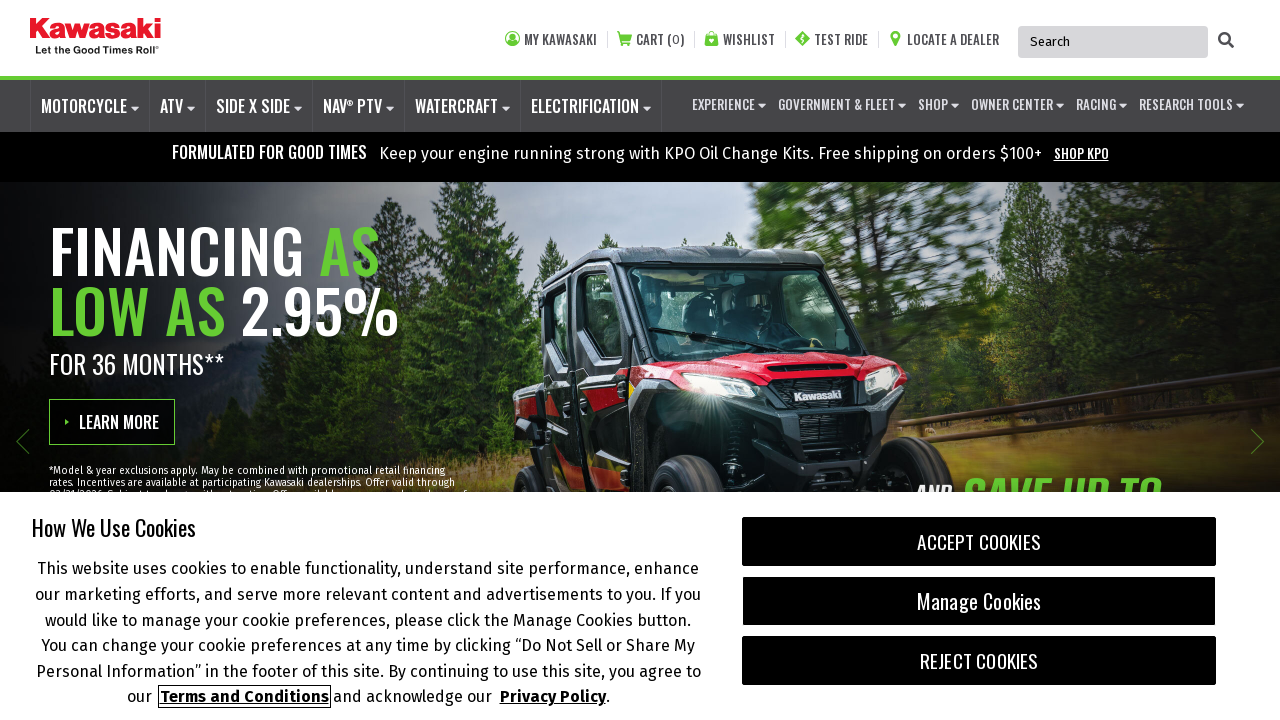

Navigated to Kawasaki USA website
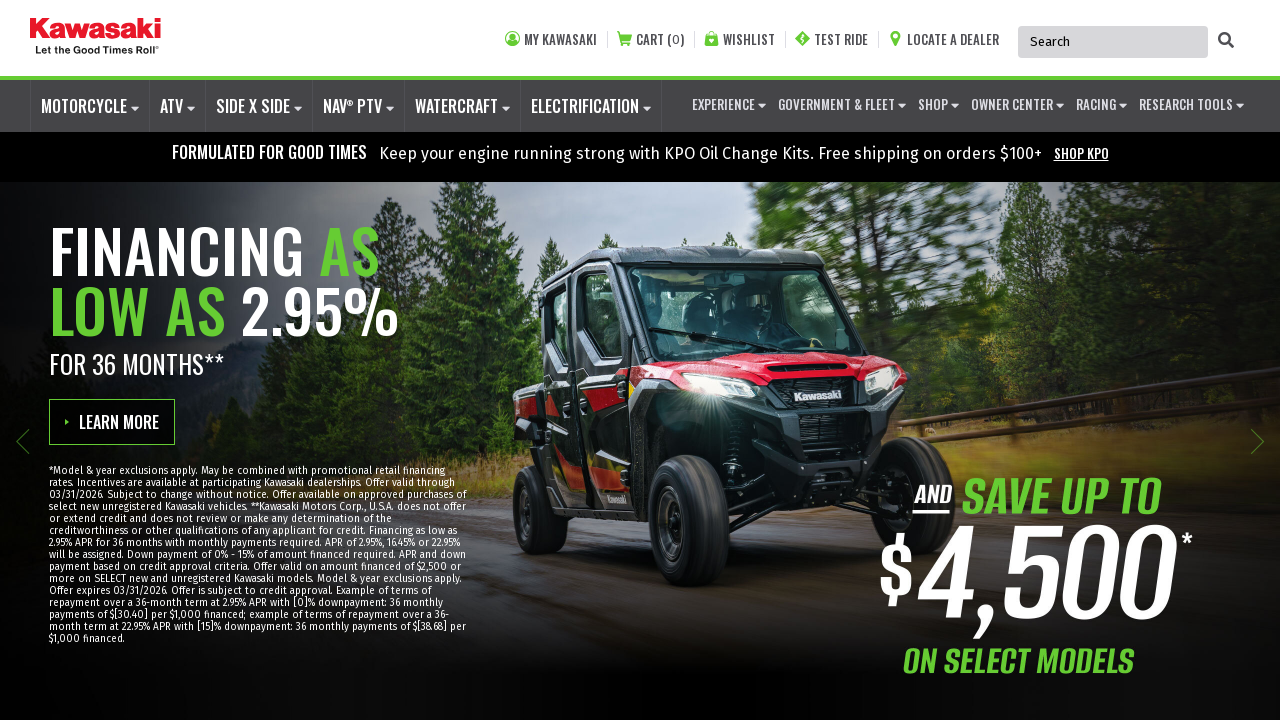

Page DOM content loaded successfully
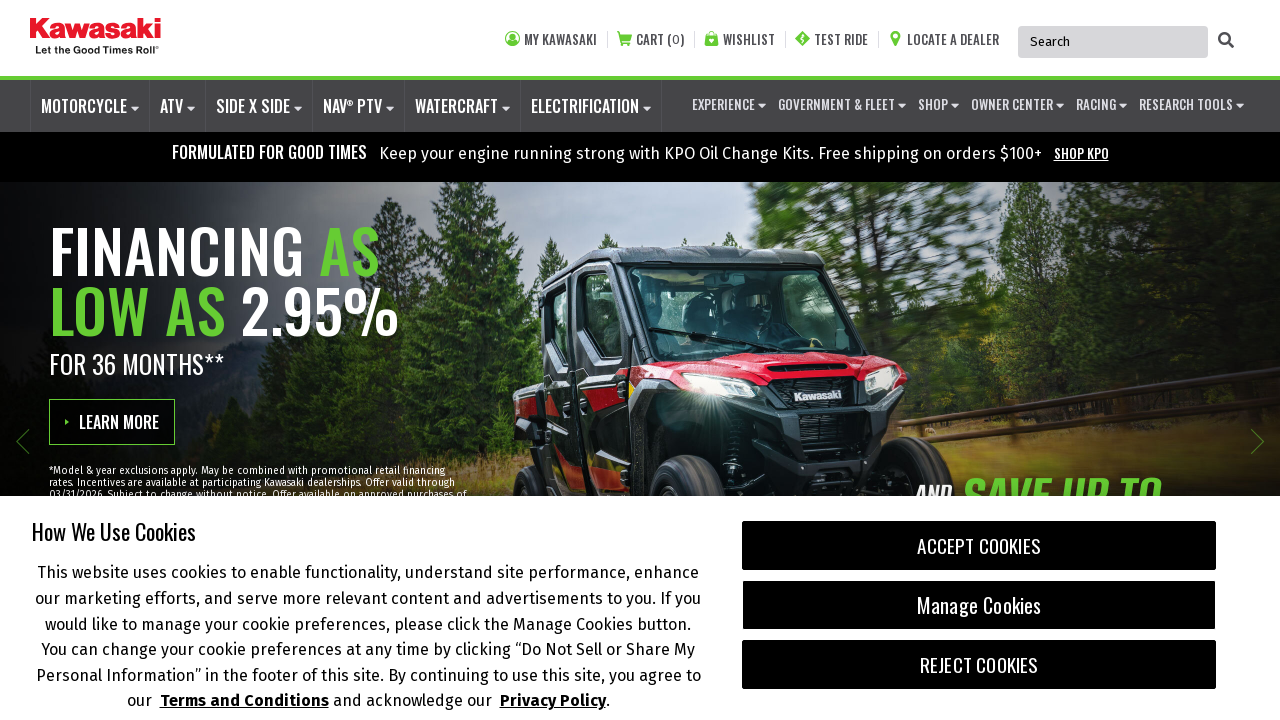

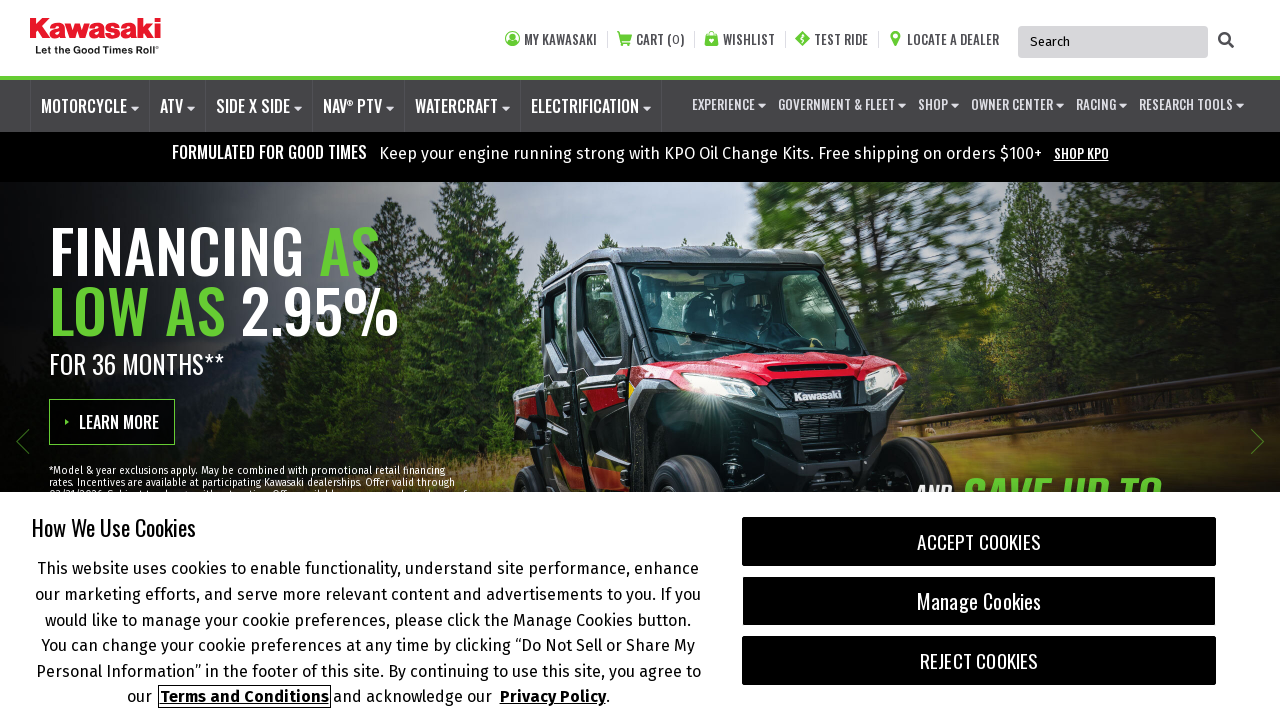